Tests clicking a blue button with dynamic class attributes multiple times and handling the resulting alert dialogs on the UI Testing Playground site

Starting URL: http://uitestingplayground.com/classattr

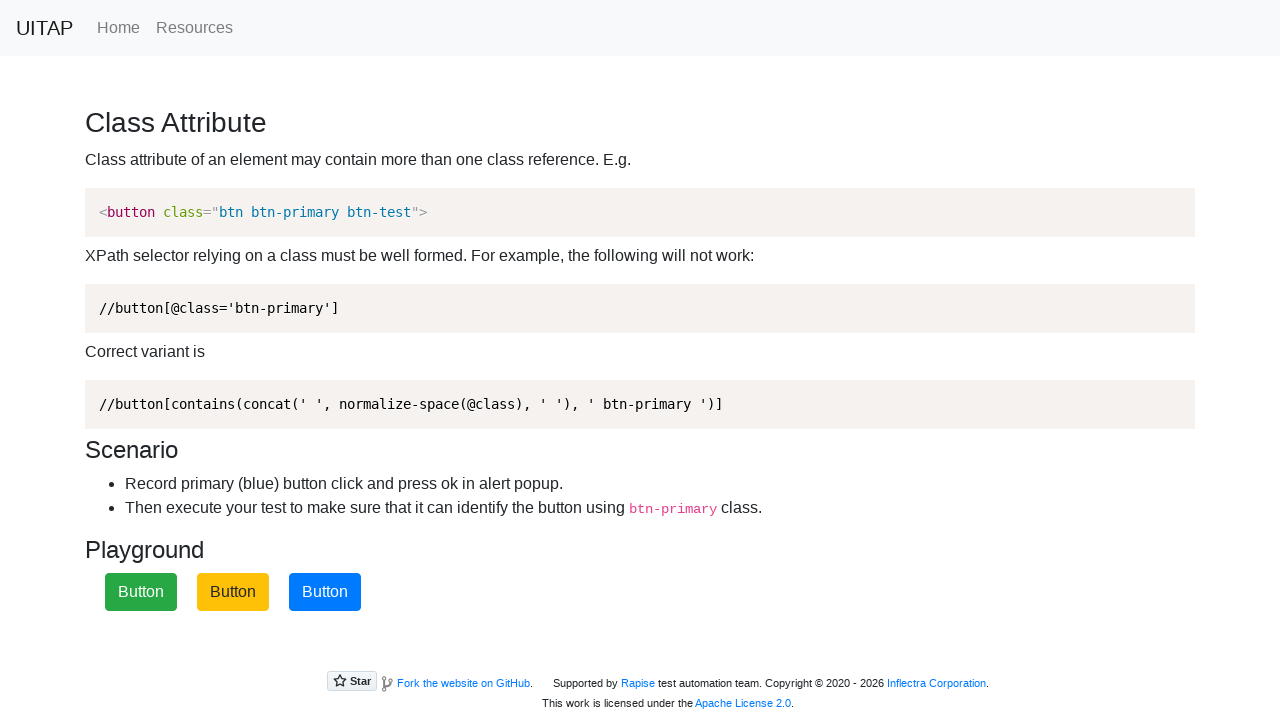

Clicked blue primary button (attempt 1 of 3) at (325, 592) on xpath=//button[contains(concat(' ', normalize-space(@class), ' '), ' btn-primary
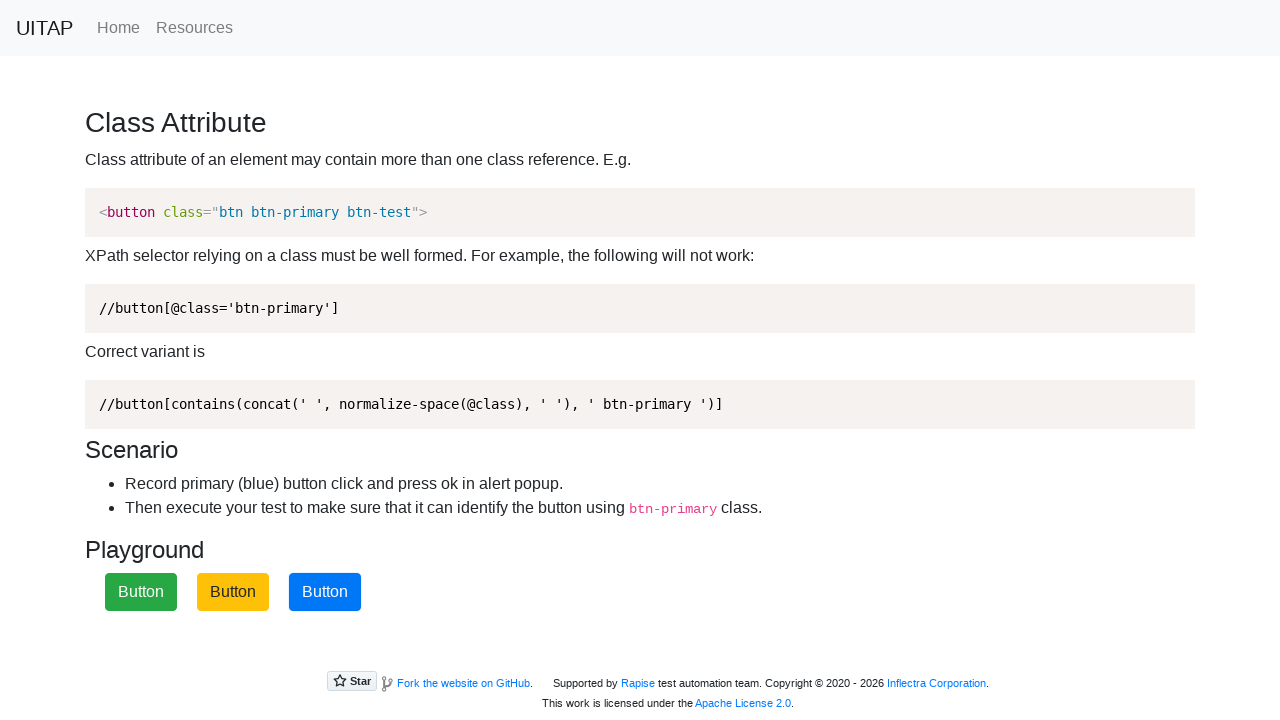

Set up dialog handler to accept alerts
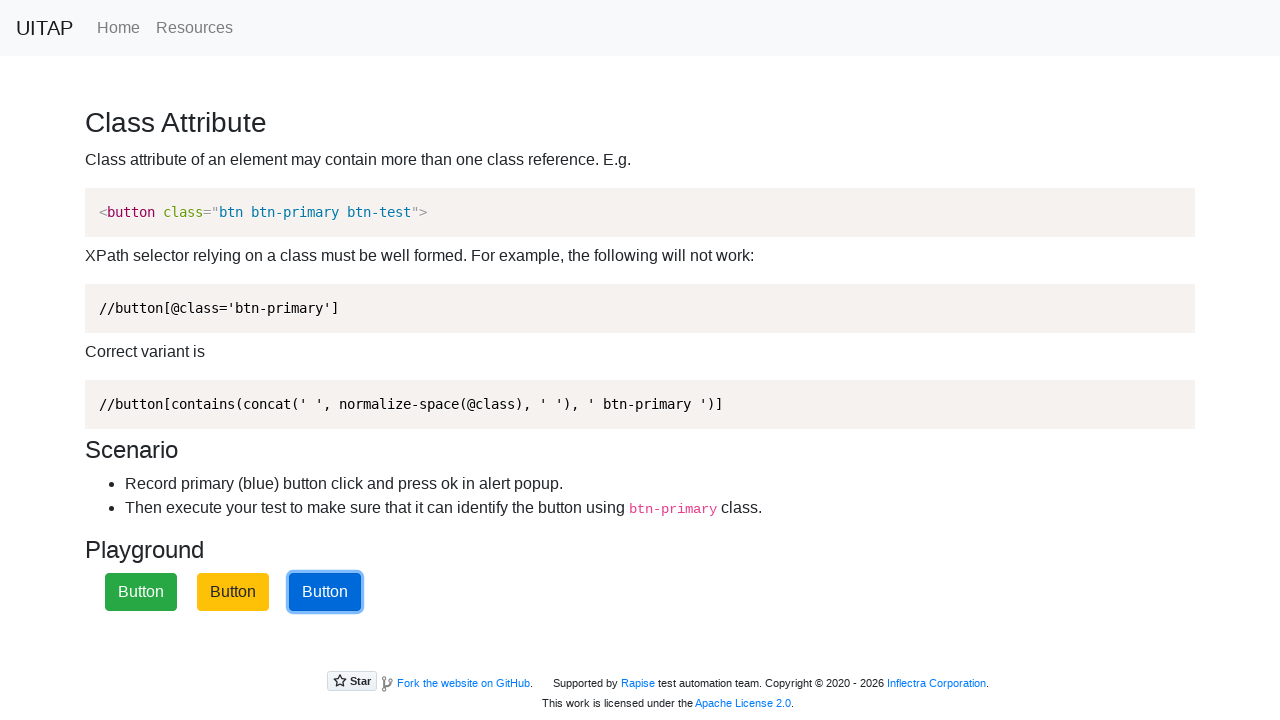

Waited 1 second for alert to be processed
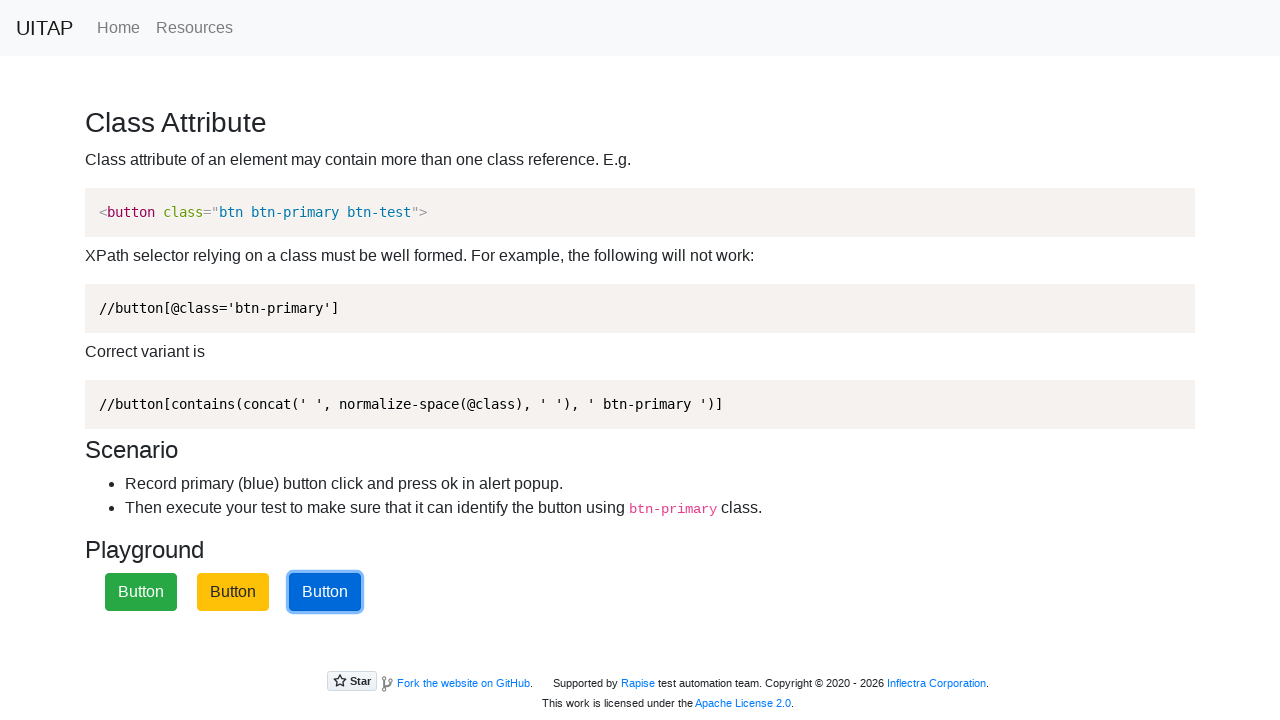

Clicked blue primary button (attempt 2 of 3) at (325, 592) on xpath=//button[contains(concat(' ', normalize-space(@class), ' '), ' btn-primary
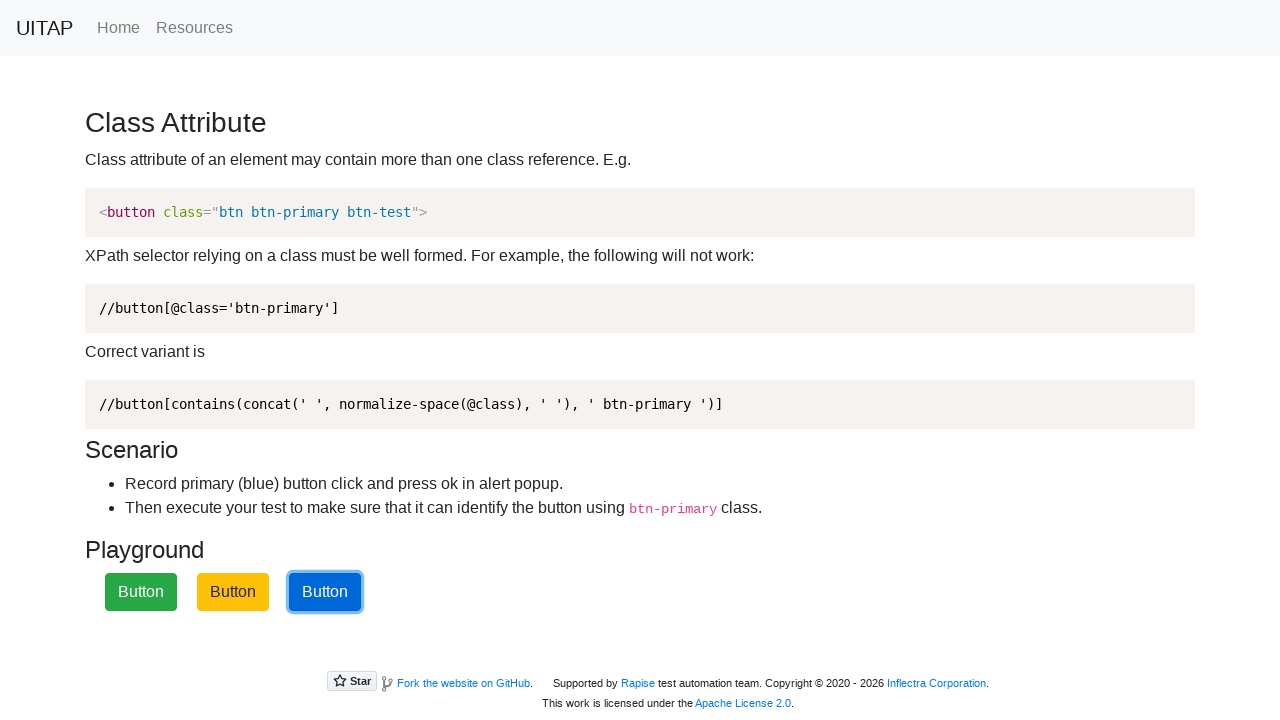

Set up dialog handler to accept alerts
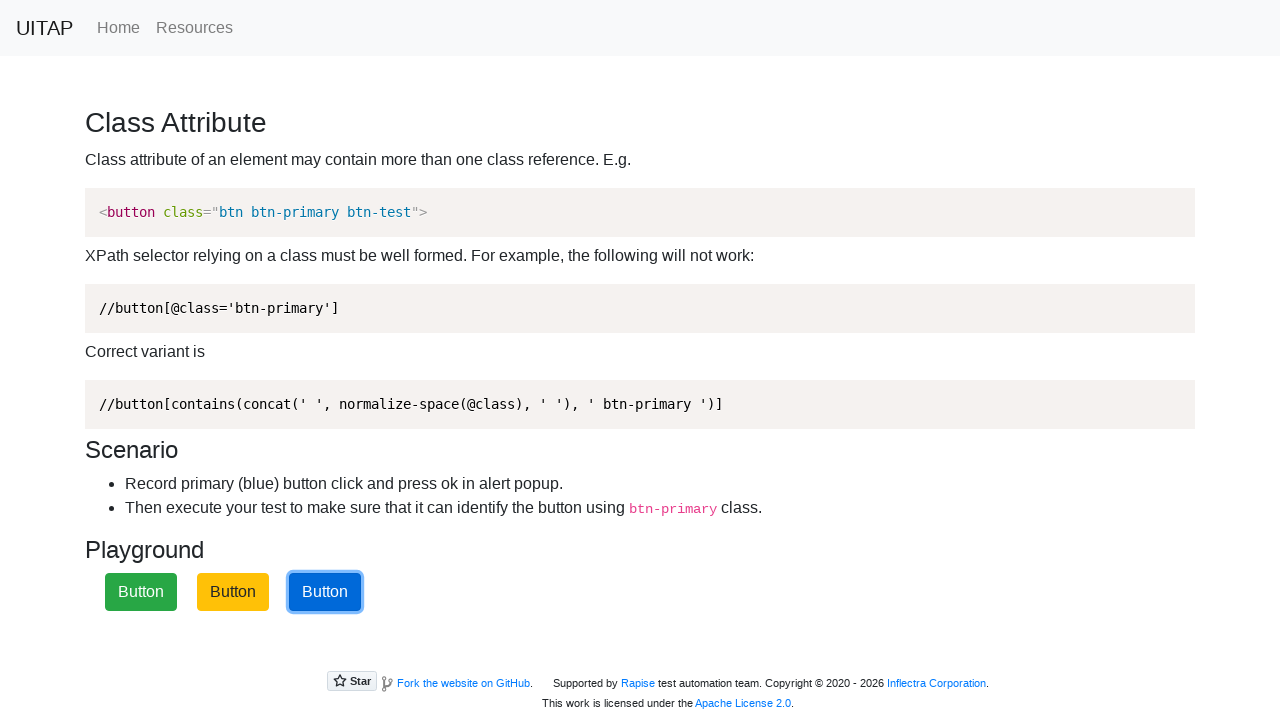

Waited 1 second for alert to be processed
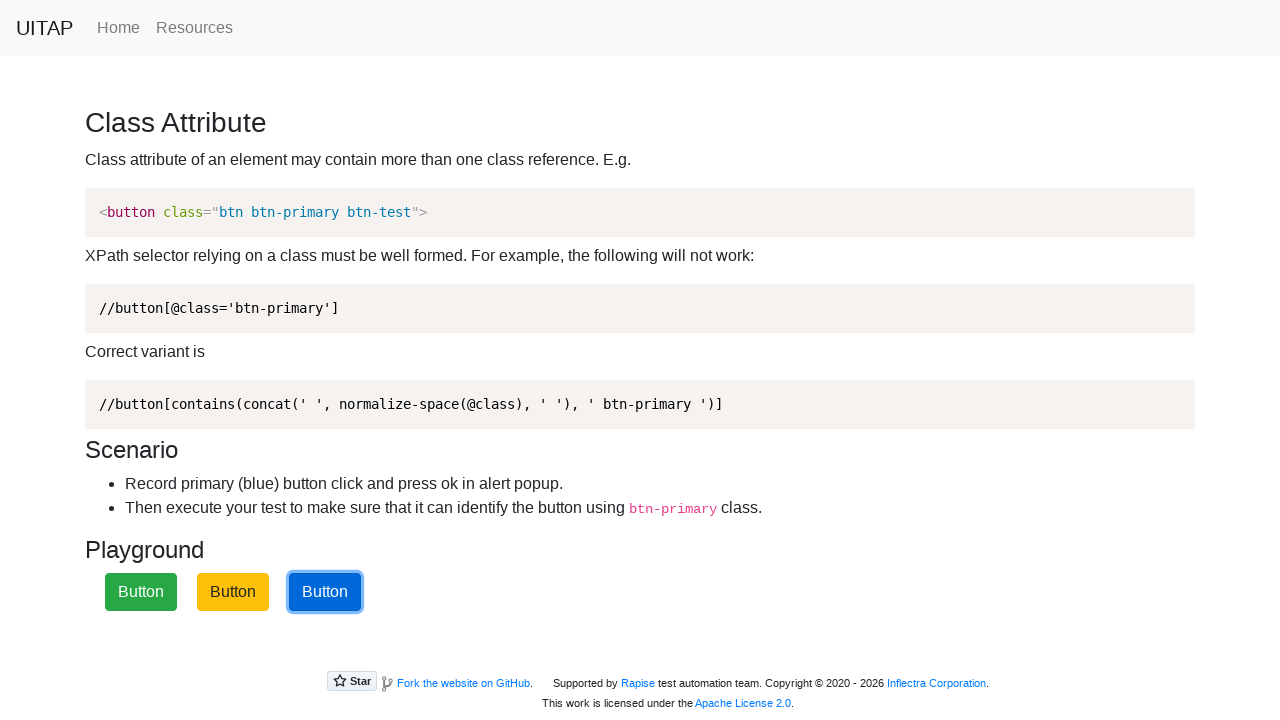

Clicked blue primary button (attempt 3 of 3) at (325, 592) on xpath=//button[contains(concat(' ', normalize-space(@class), ' '), ' btn-primary
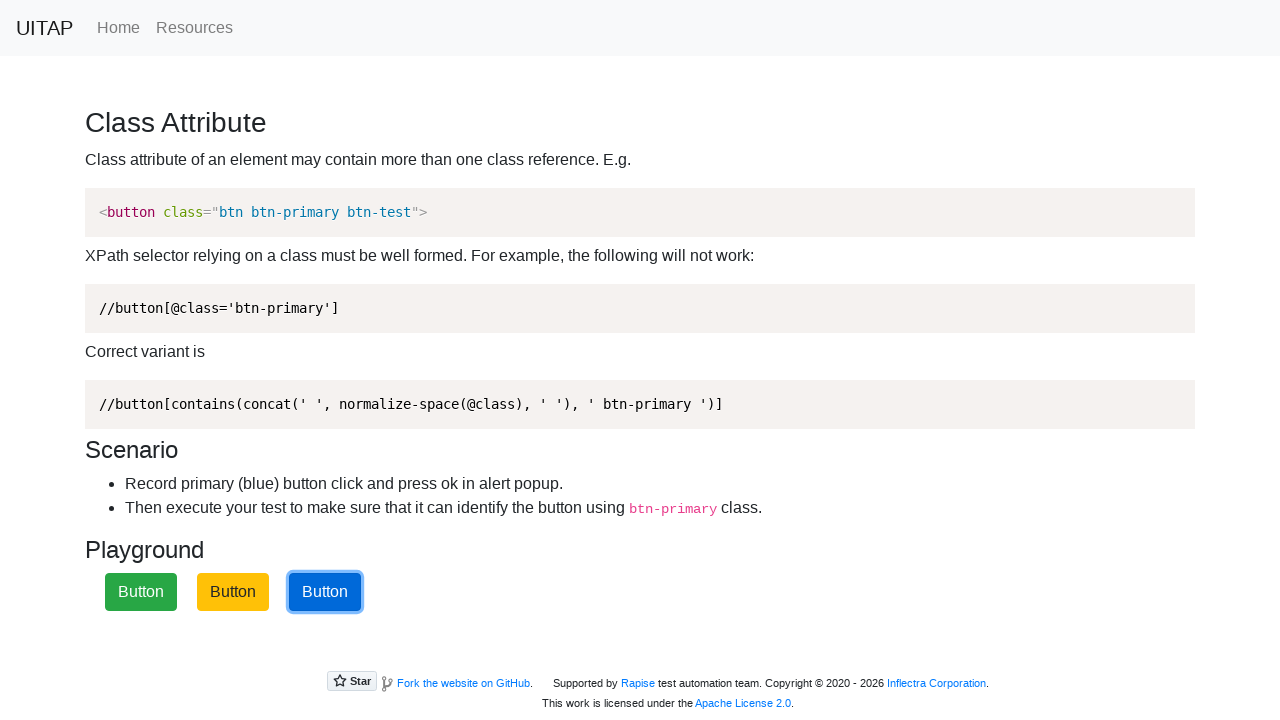

Set up dialog handler to accept alerts
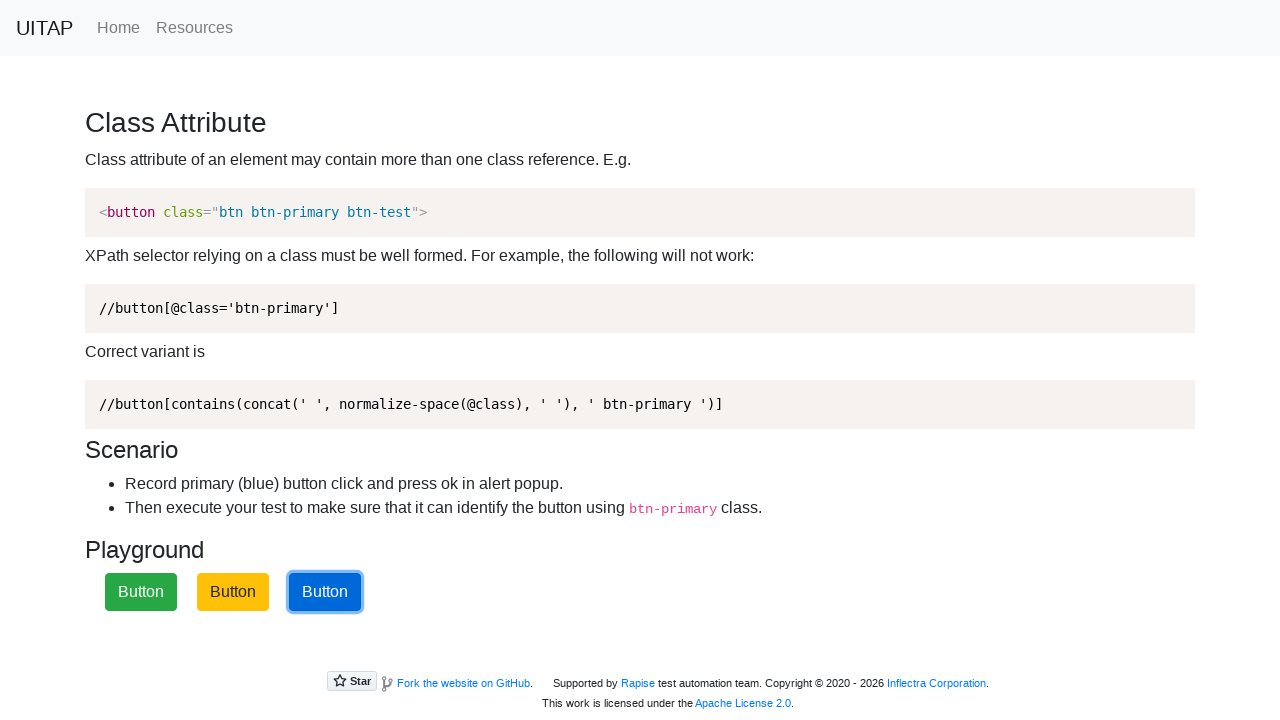

Waited 1 second for alert to be processed
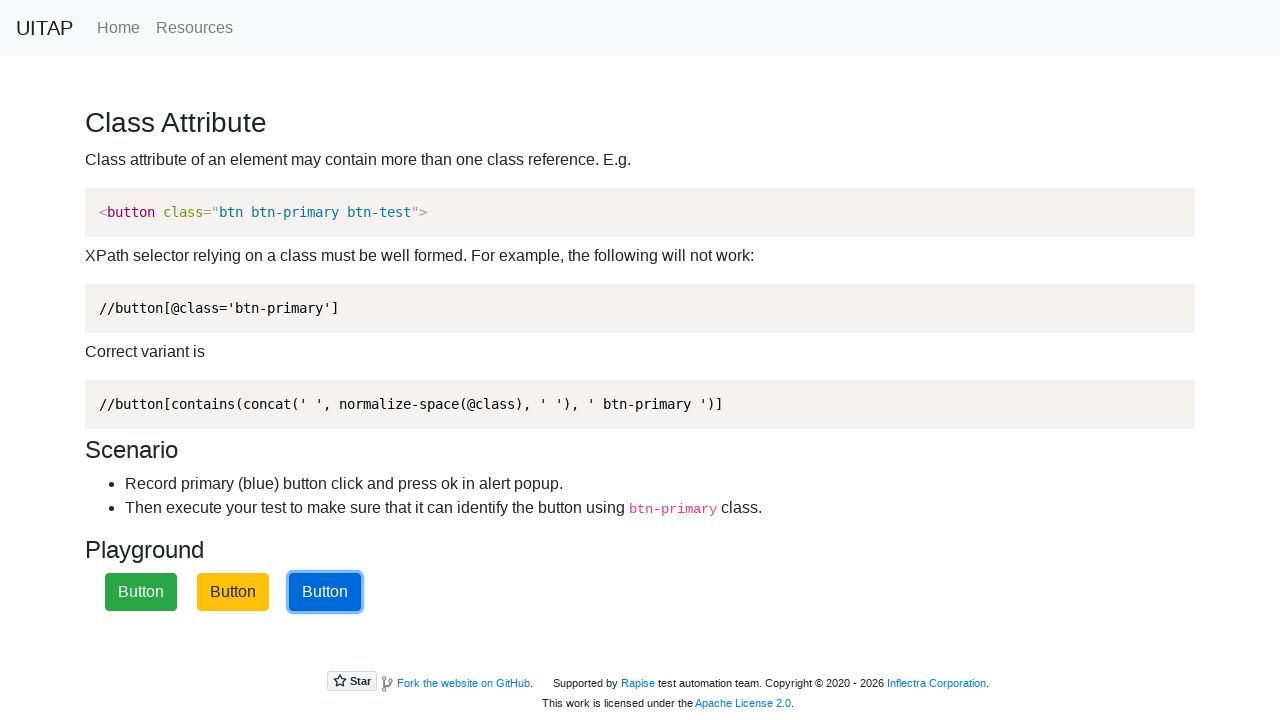

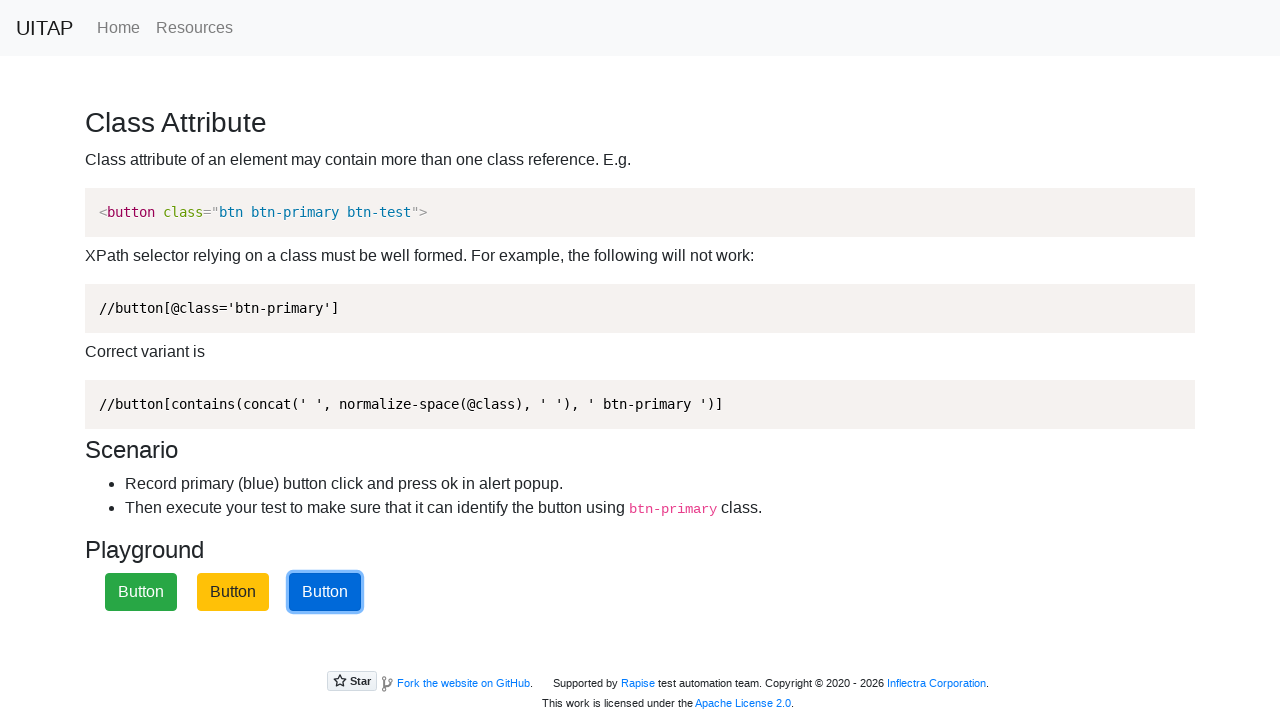